Tests the Entry Ad modal popup functionality by navigating to the Entry Ad page and closing the modal that appears on page load

Starting URL: https://the-internet.herokuapp.com/

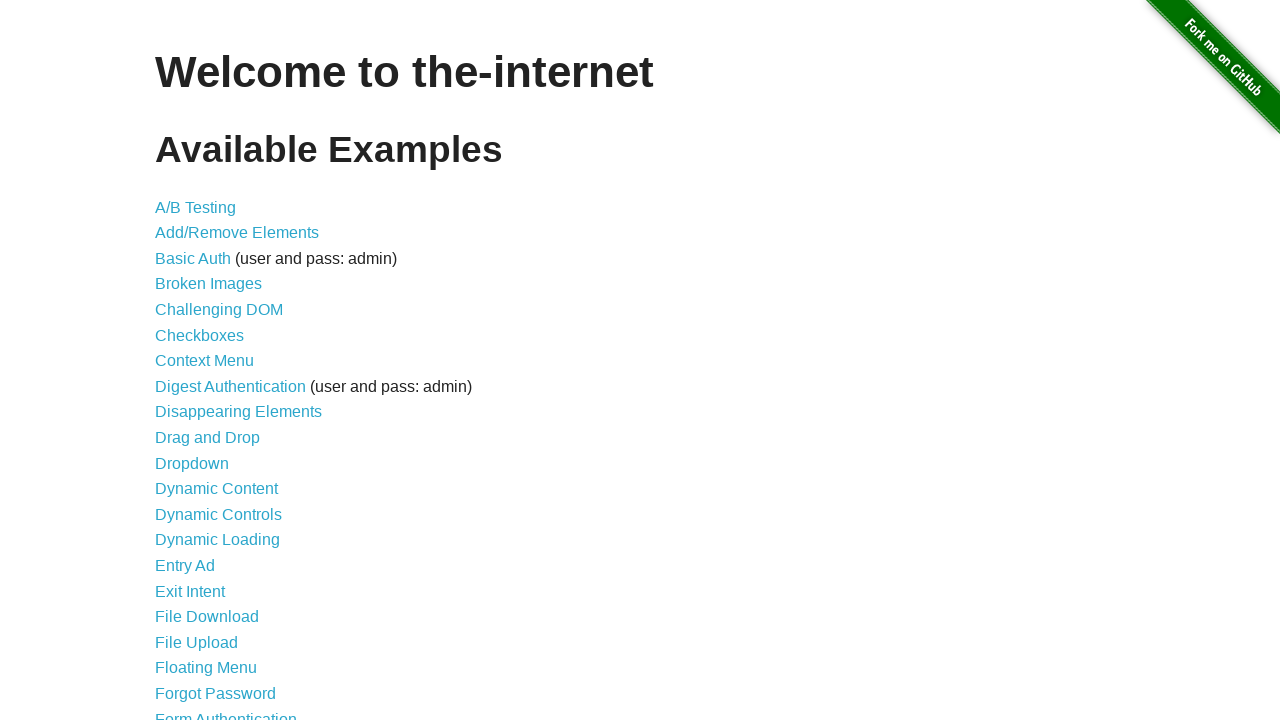

Clicked on Entry Ad link to navigate to the entry ad page at (185, 566) on text=Entry Ad
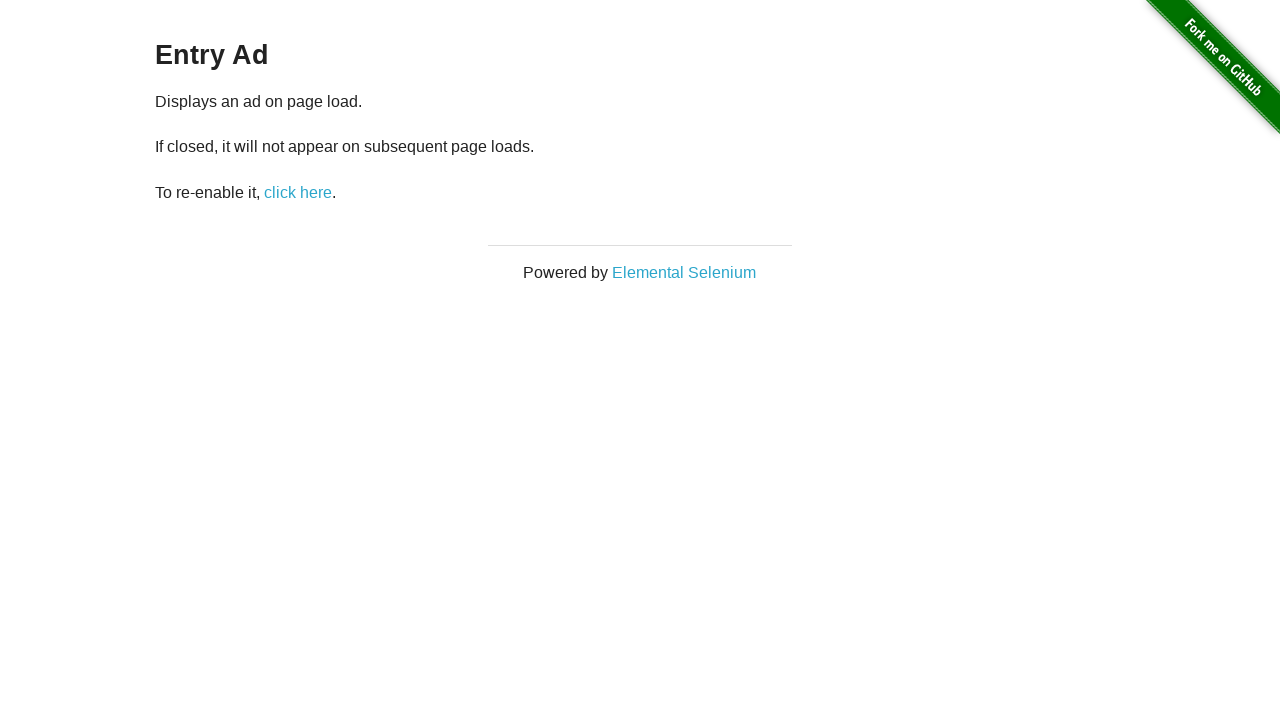

Waited for modal footer element to load
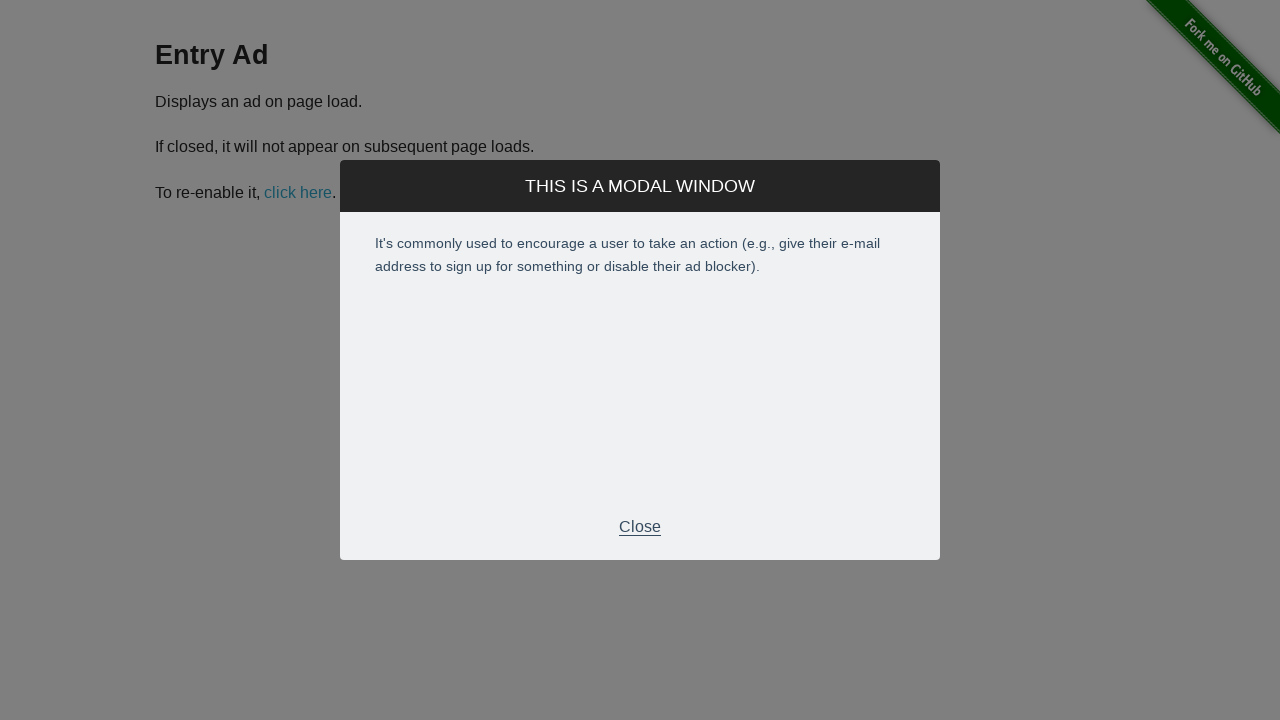

Clicked close button on Entry Ad modal popup at (640, 527) on .modal-footer > p
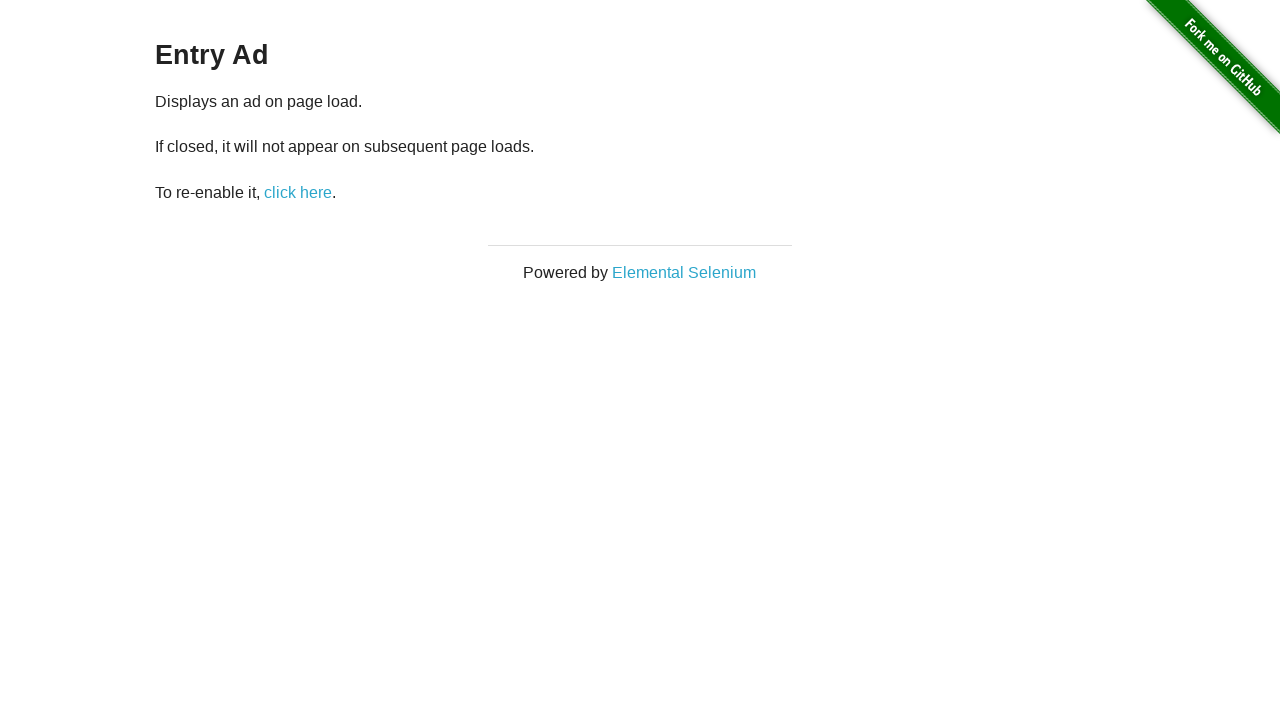

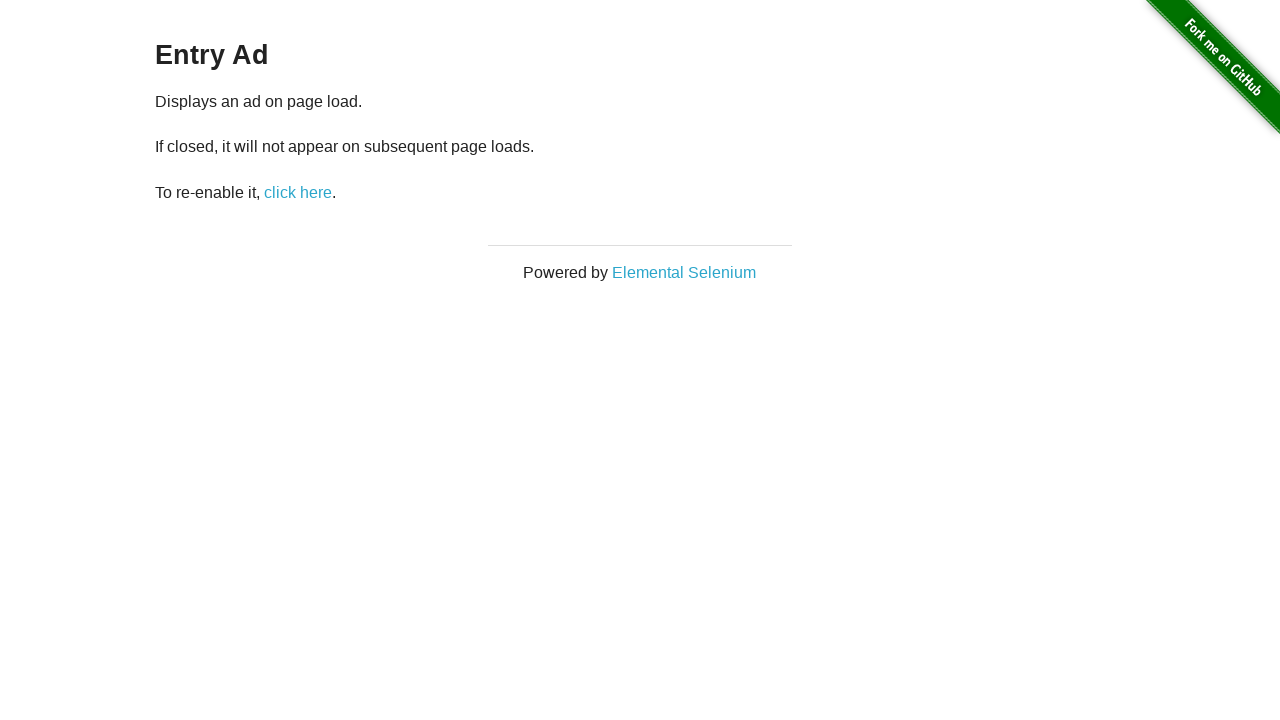